Tests the DemoQA text box form by filling in full name, email, current address, and permanent address fields, then submitting the form and verifying the output is displayed.

Starting URL: https://demoqa.com/text-box

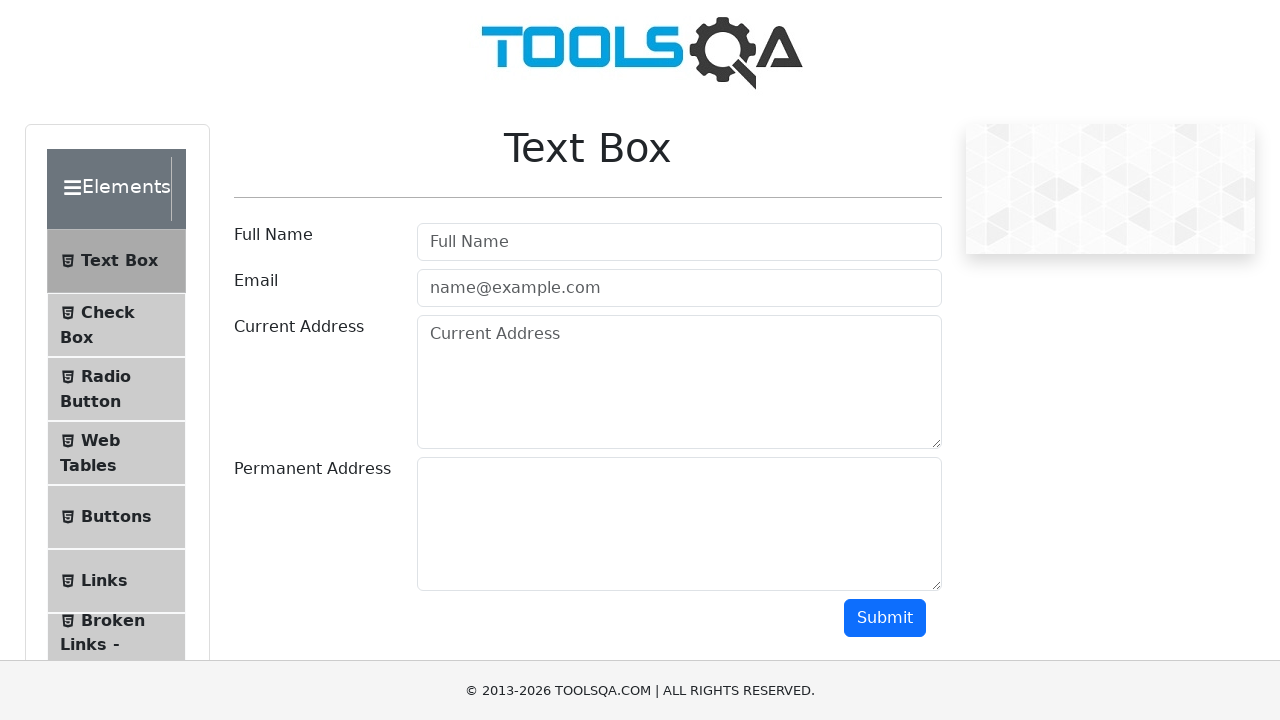

Waited for full name field to be visible
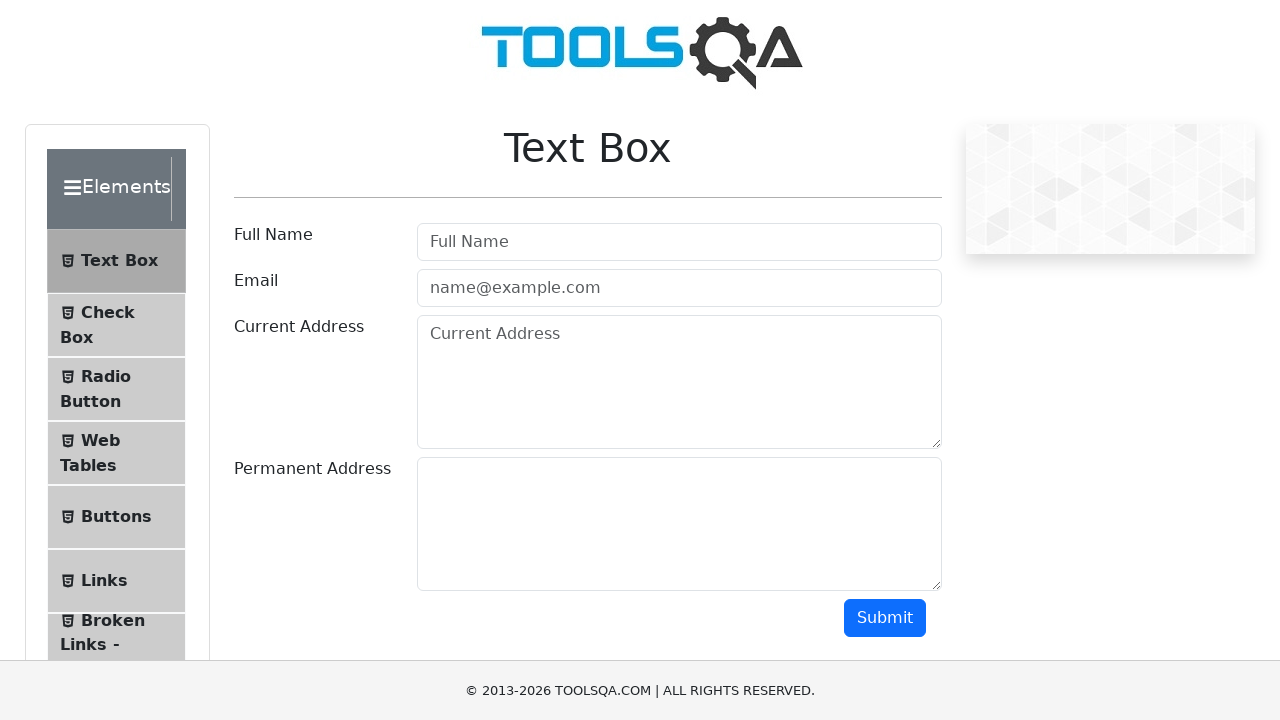

Filled full name field with 'Alexandra Thompson Richardson' on #userName
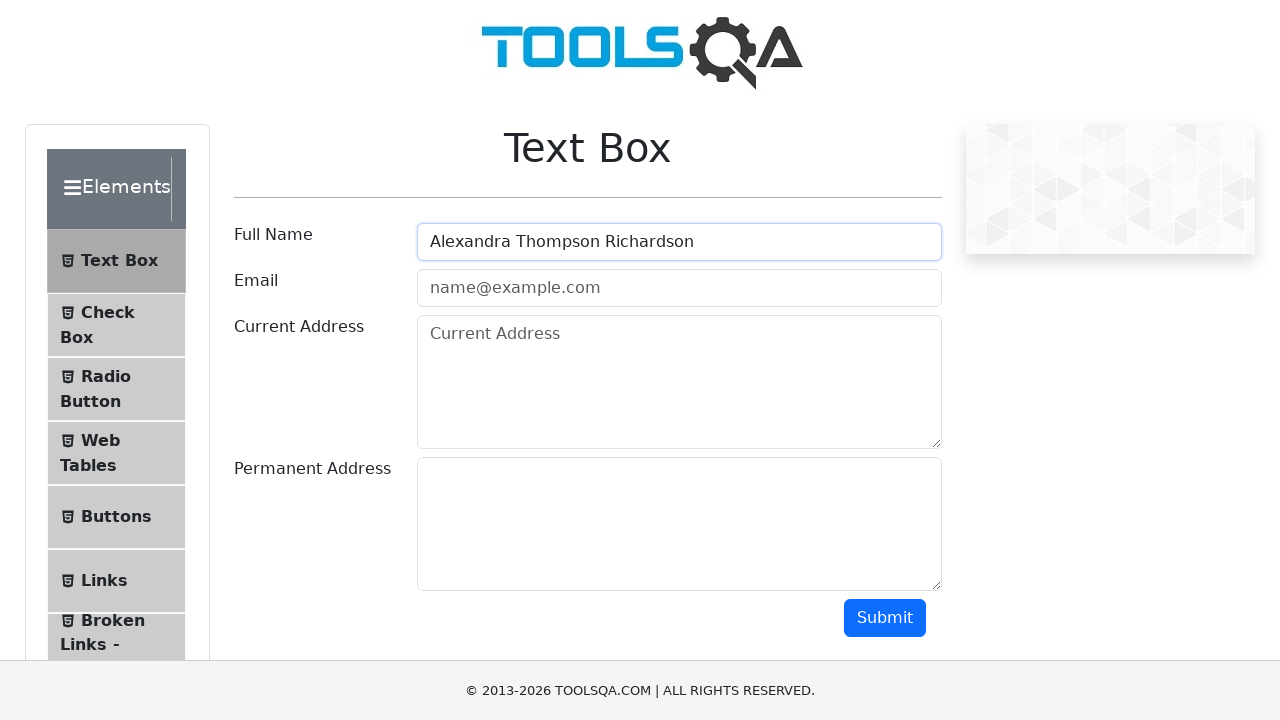

Filled email field with 'alexandra.thompson.richardson@testexample.com' on #userEmail
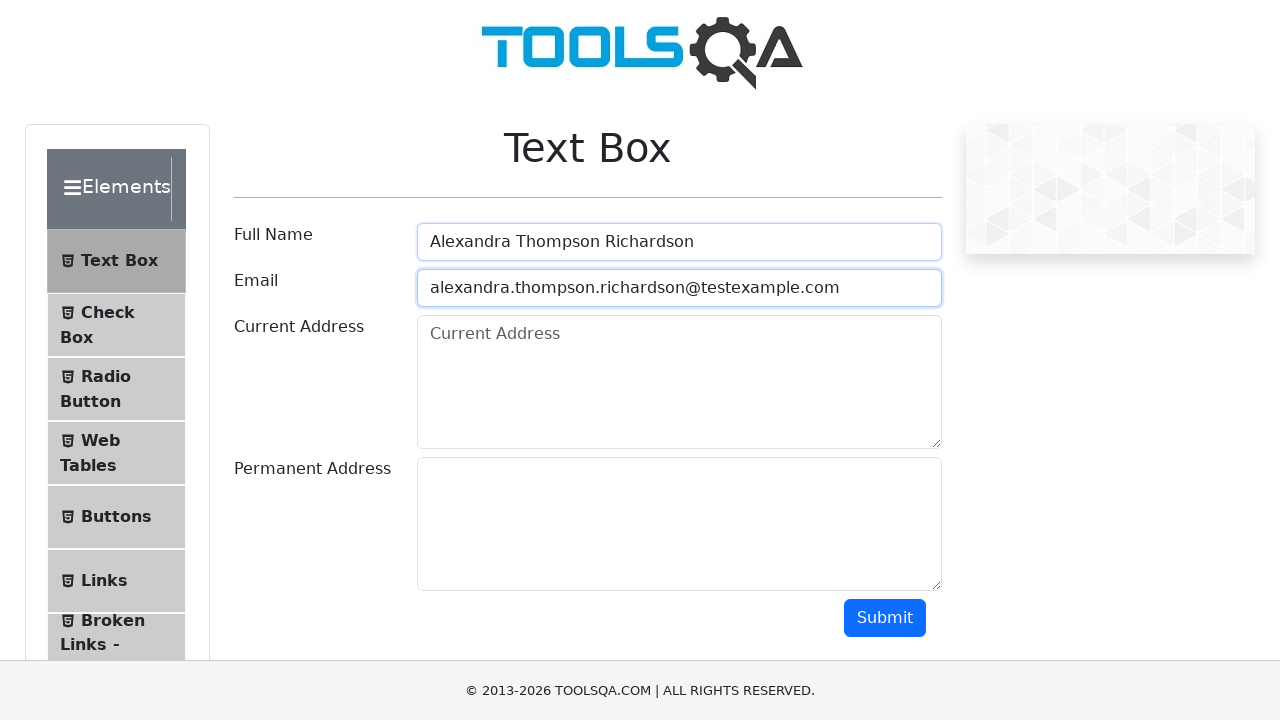

Filled current address field with long address data on #currentAddress
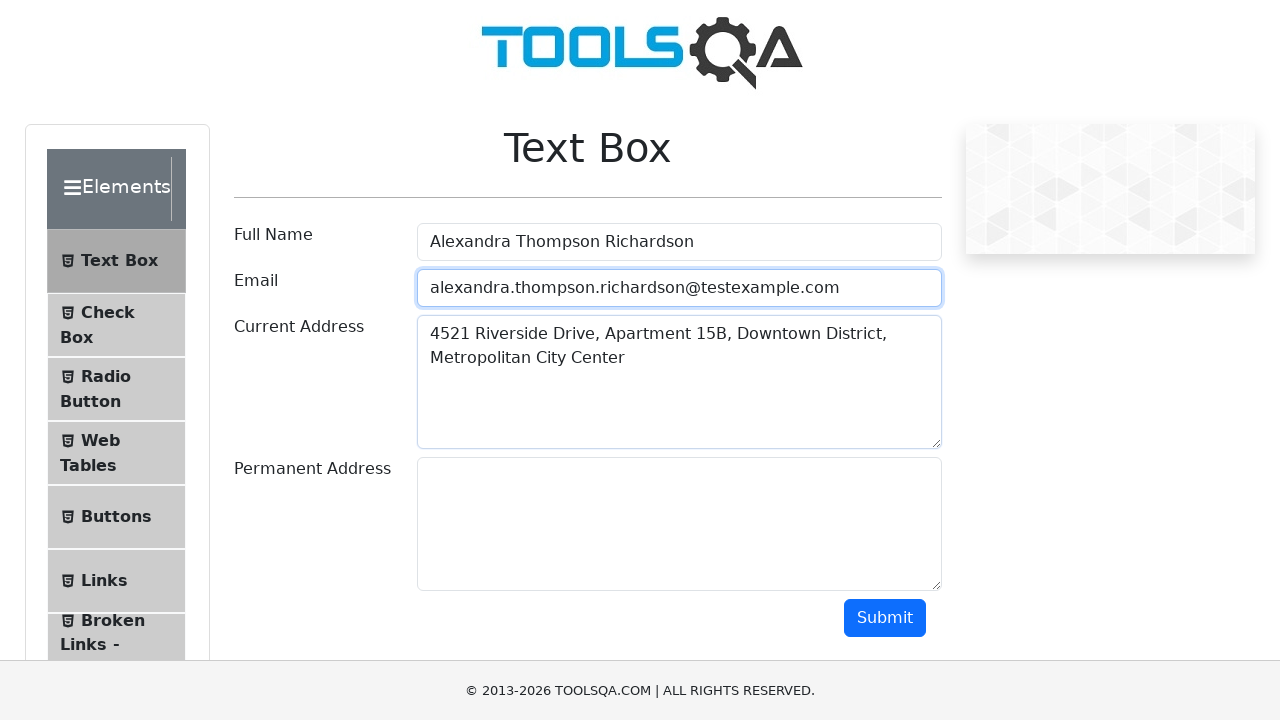

Filled permanent address field with long address data on #permanentAddress
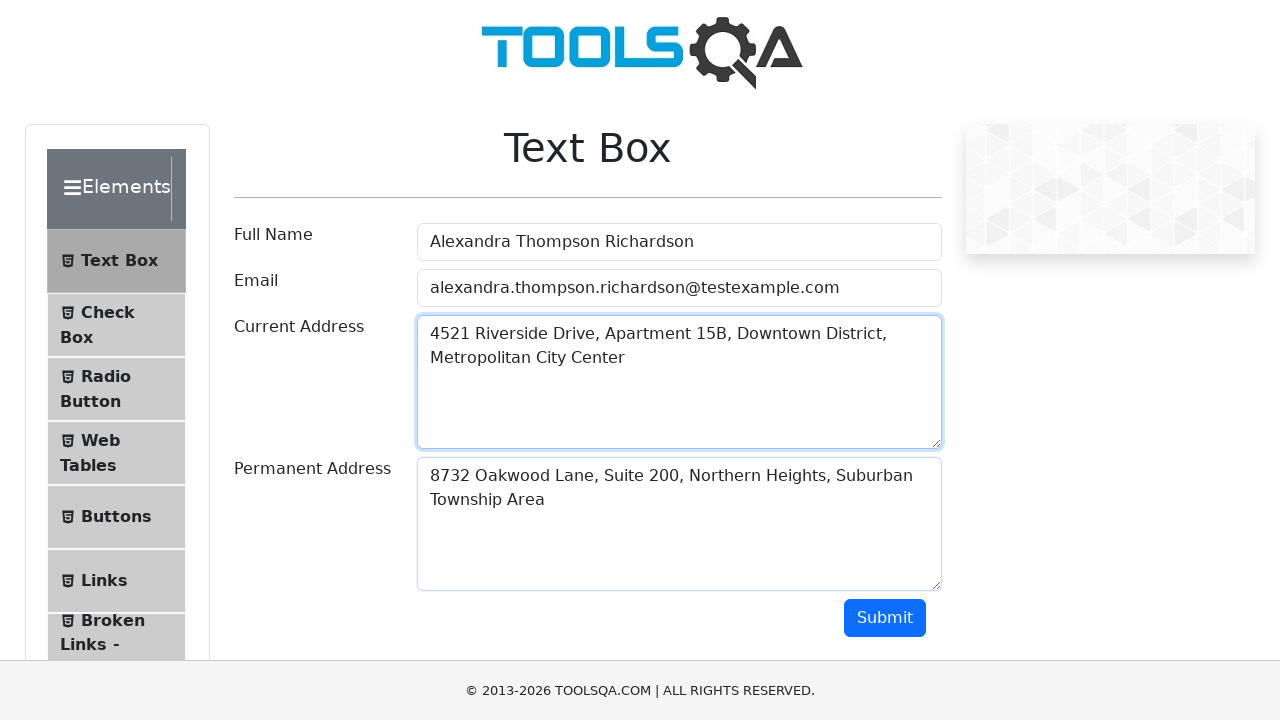

Clicked submit button to submit the form at (885, 618) on #submit
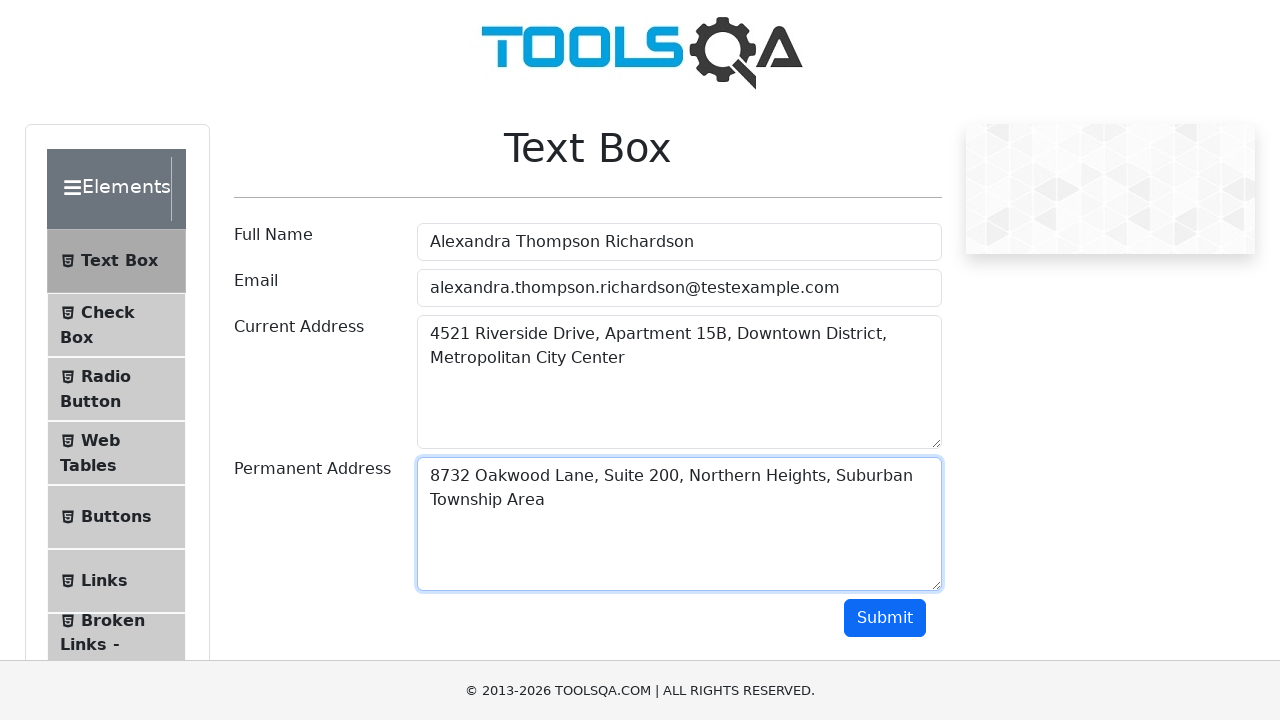

Output section became visible, form submission verified
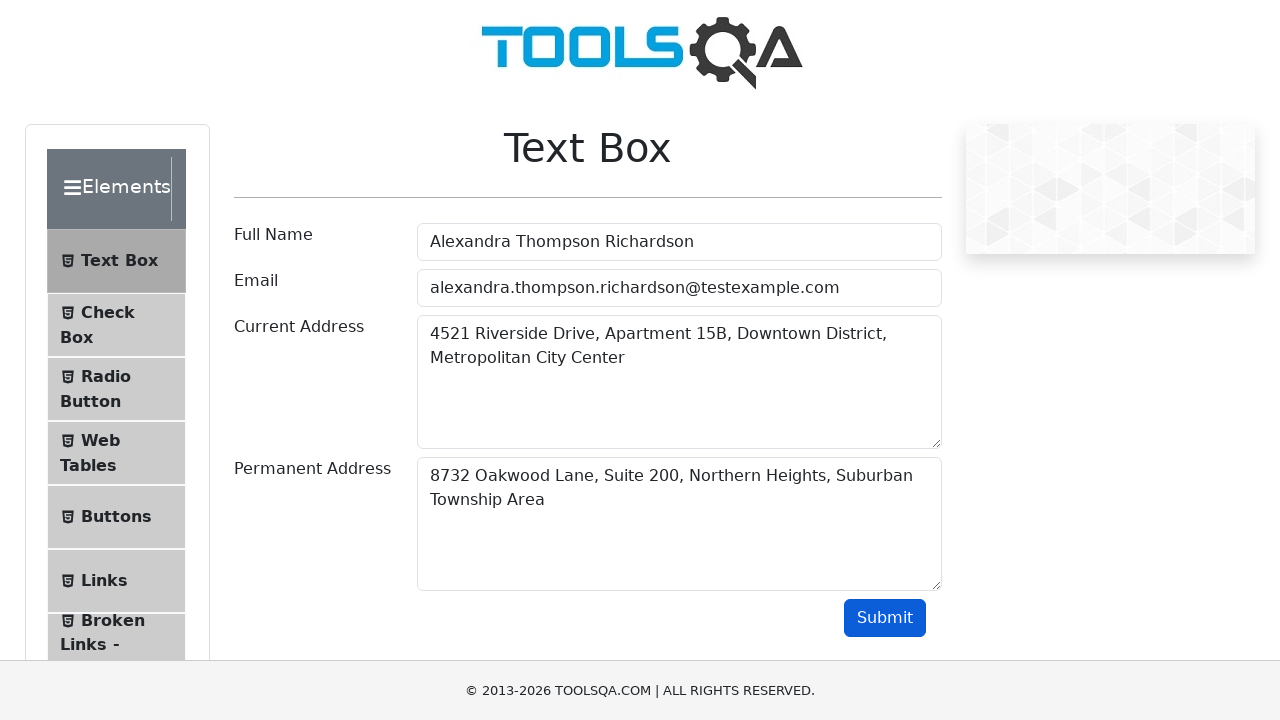

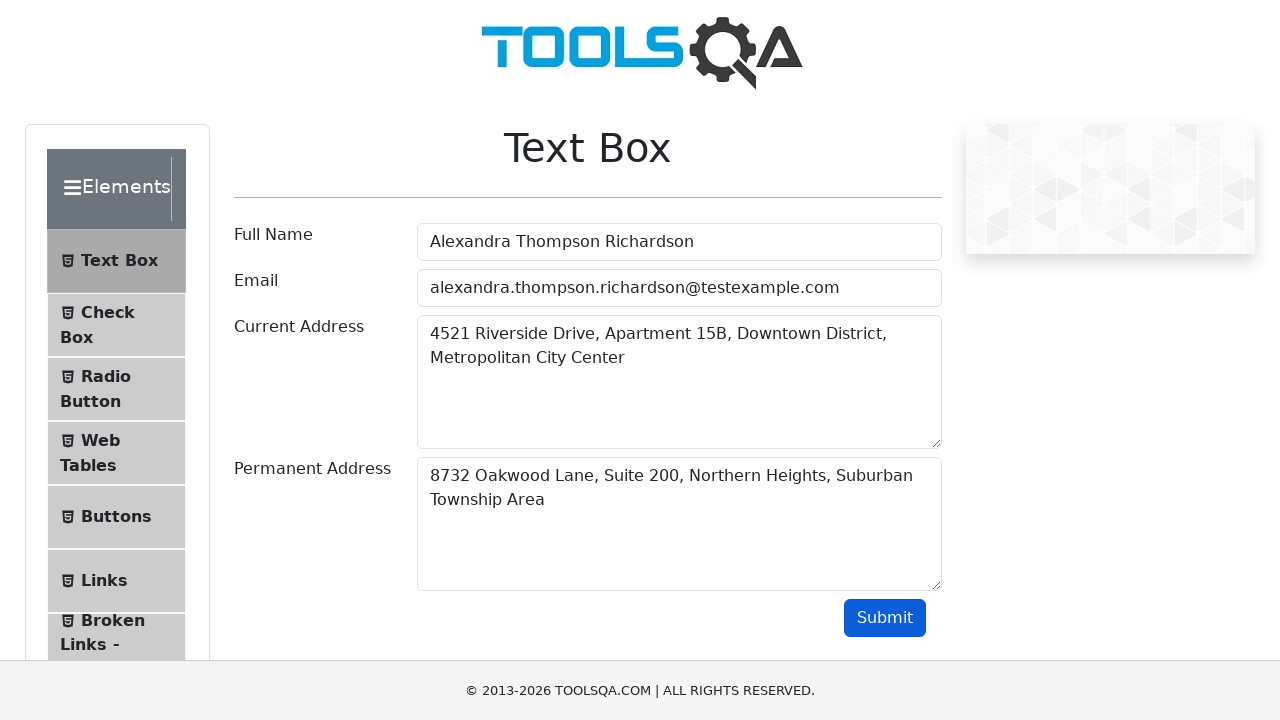